Tests radio button and checkbox selection behavior by clicking elements and verifying their selected state, including toggling a checkbox off.

Starting URL: https://automationfc.github.io/basic-form/index.html

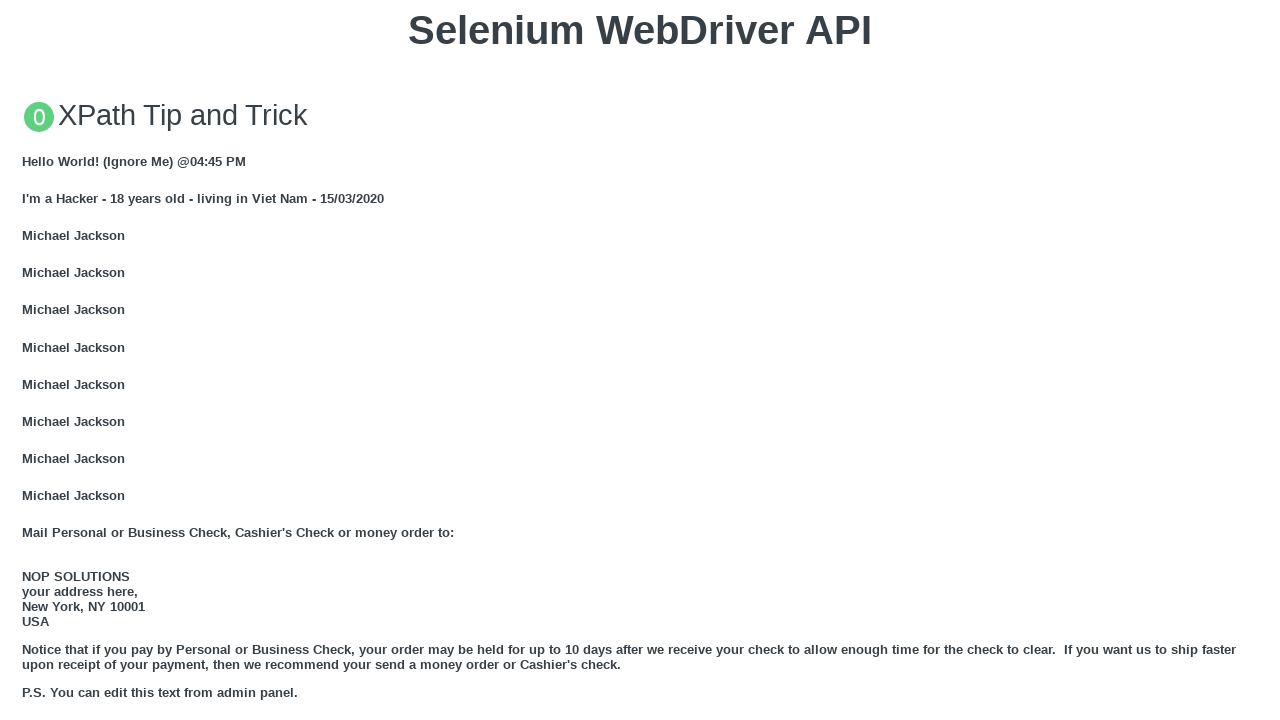

Clicked Under 18 radio button at (28, 360) on input#under_18
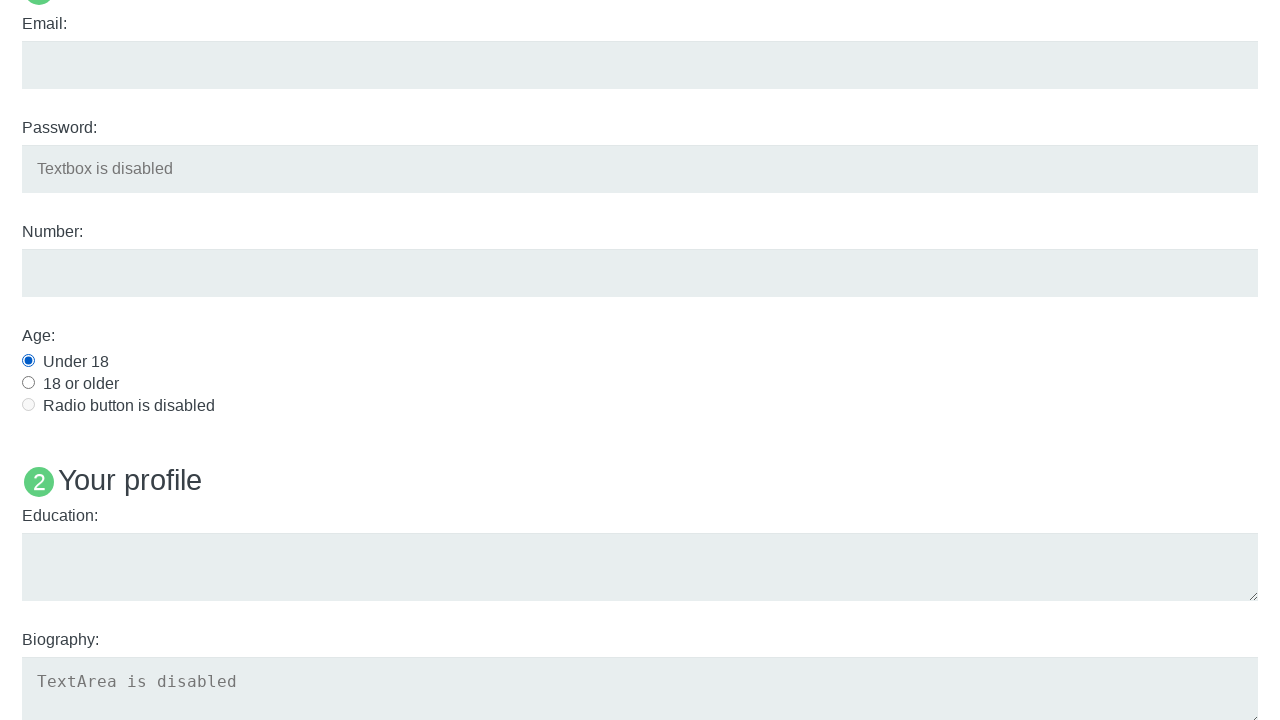

Clicked Java checkbox to select it at (28, 361) on input#java
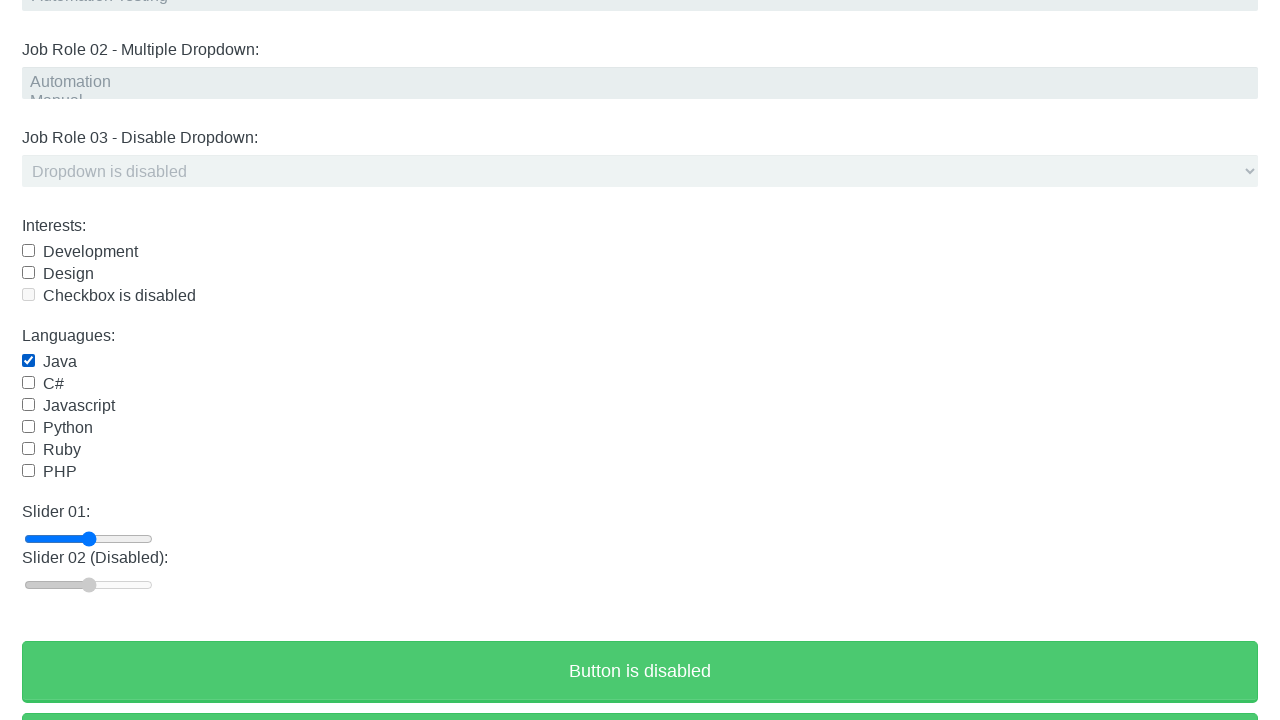

Verified Under 18 radio button is selected
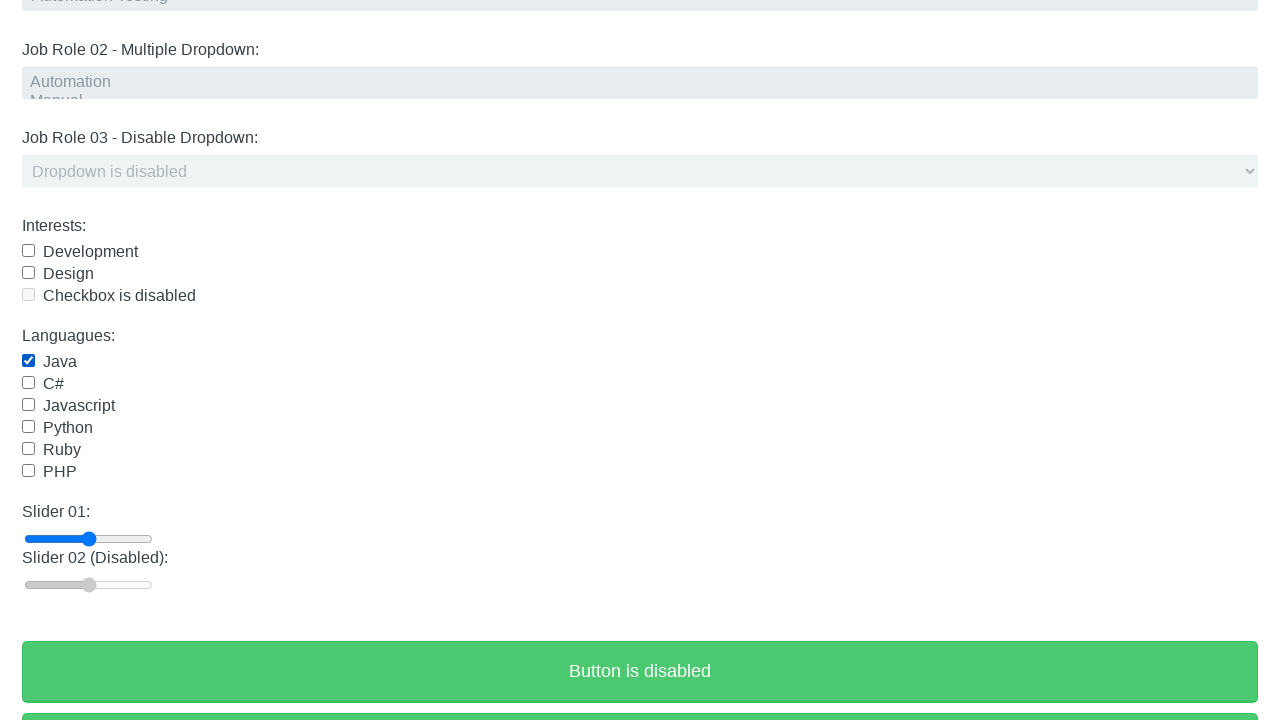

Verified Java checkbox is selected
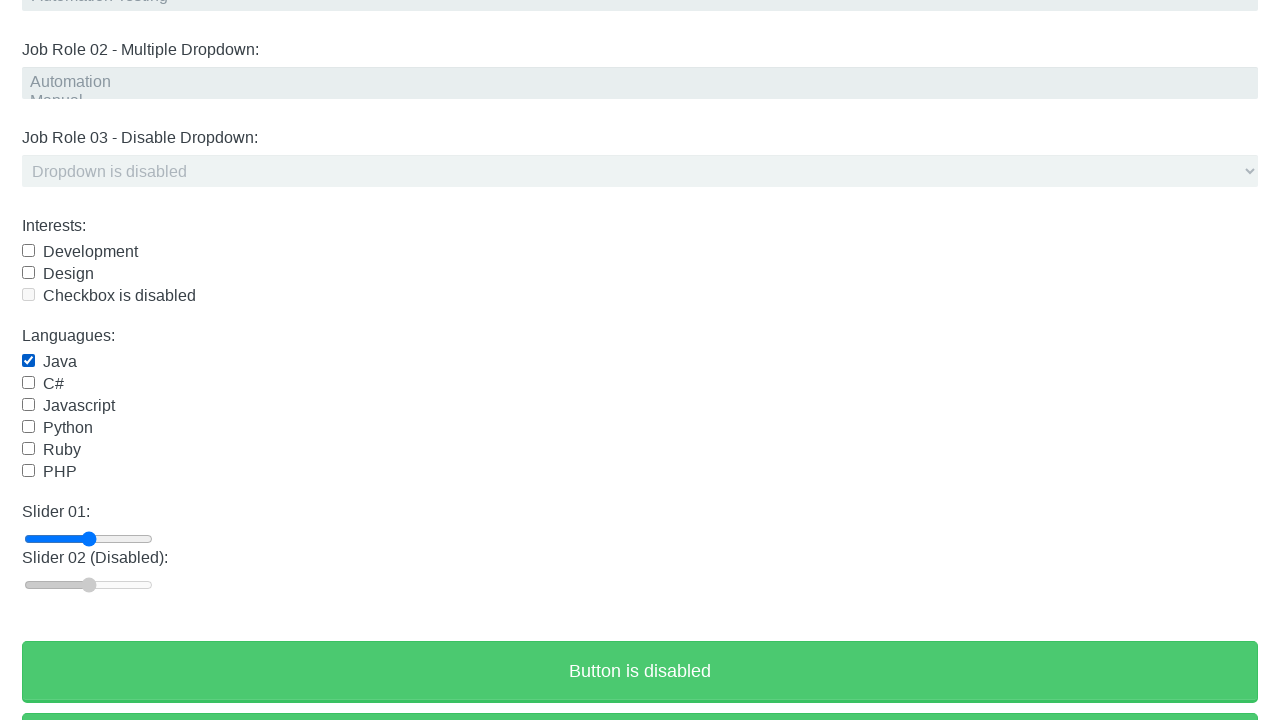

Clicked Java checkbox to deselect it at (28, 361) on input#java
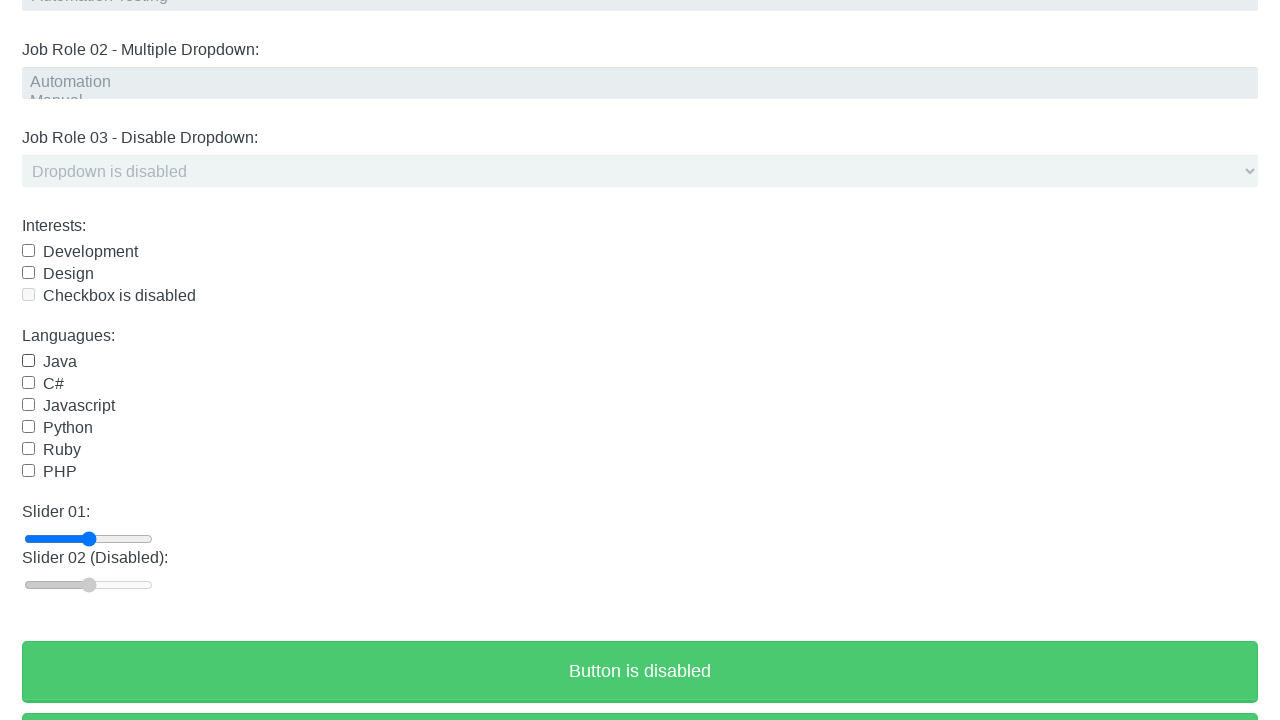

Waited 2000ms for state change
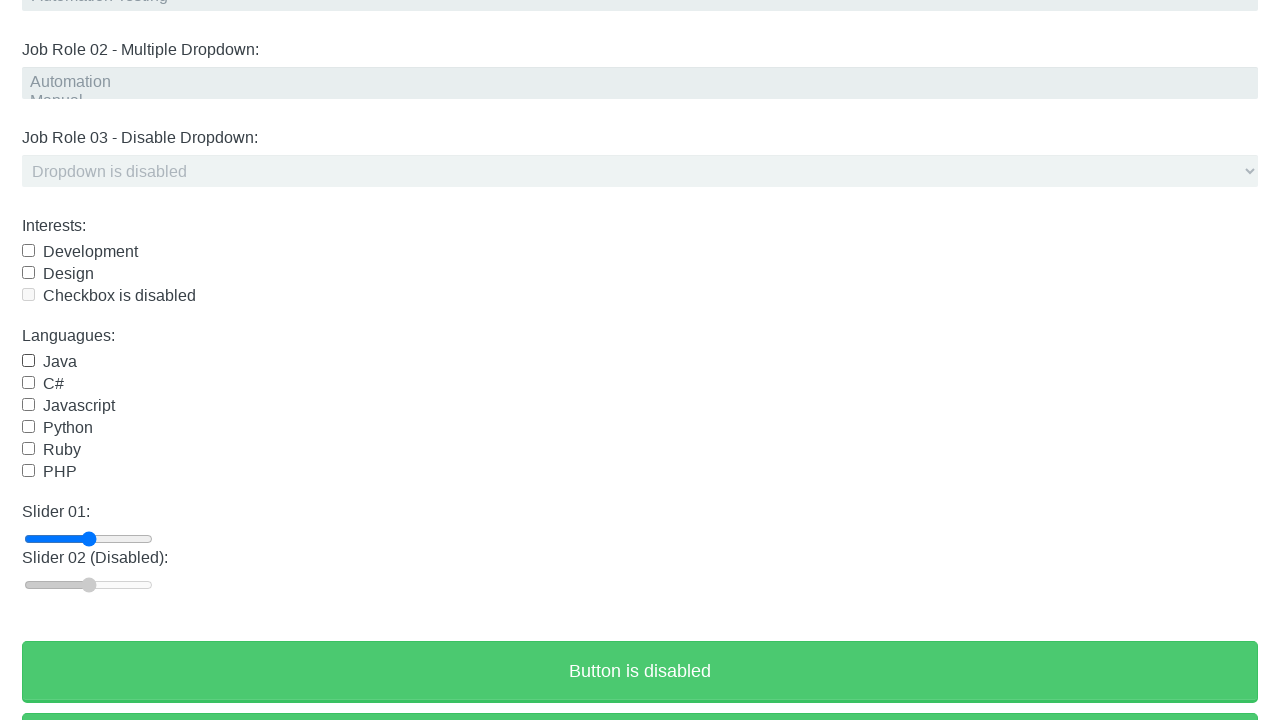

Verified Java checkbox is now deselected
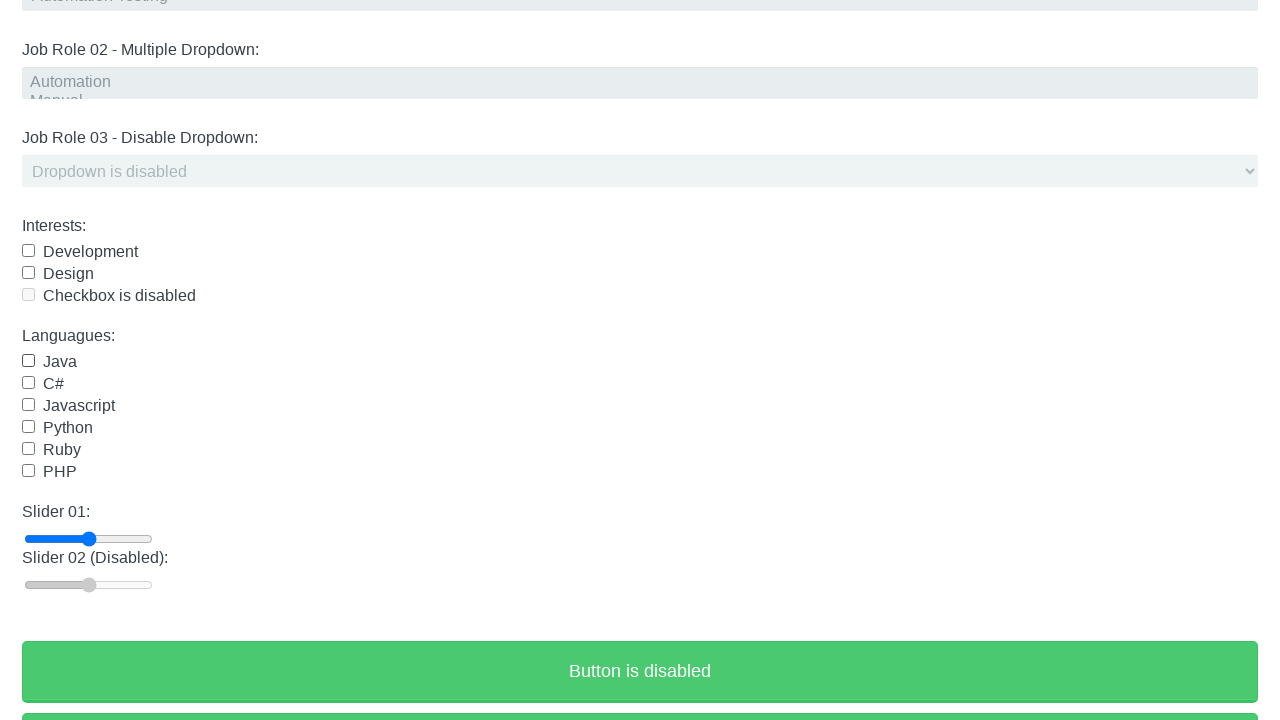

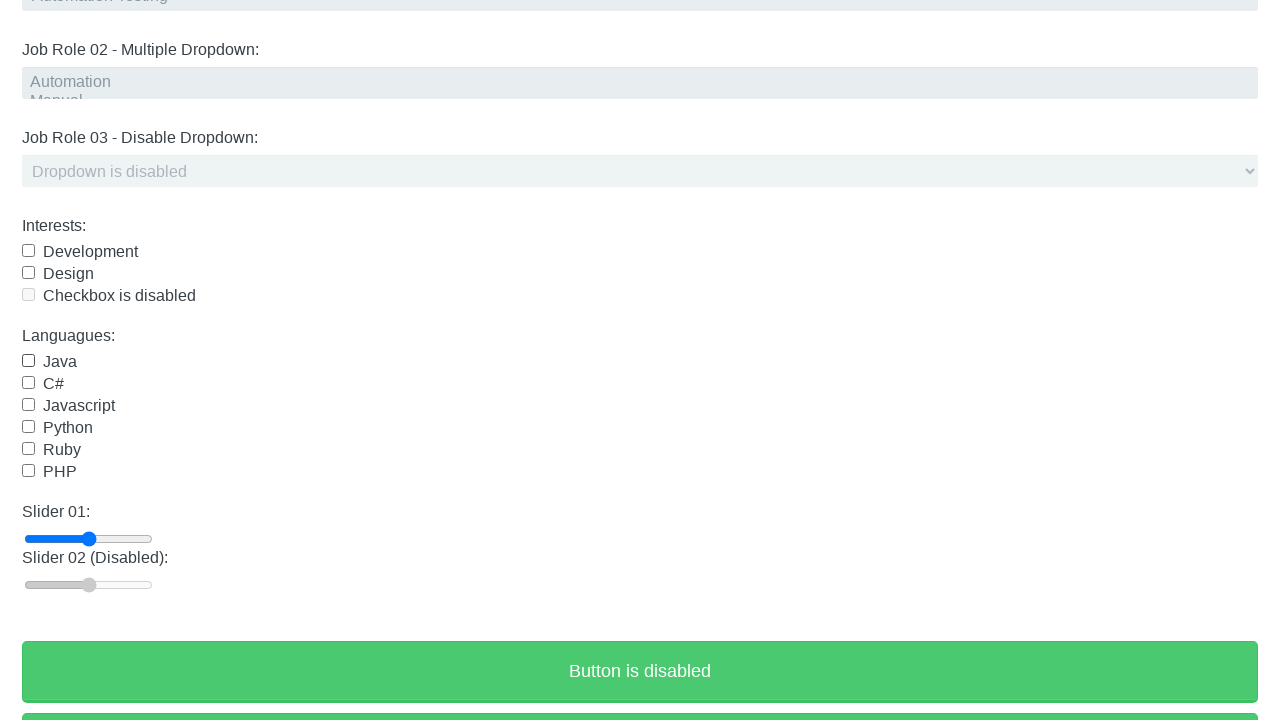